Fills out an education board results form by selecting exam type, year, and board, entering roll and registration numbers, solving a simple math captcha, and submitting the form to view results.

Starting URL: http://www.educationboardresults.gov.bd/

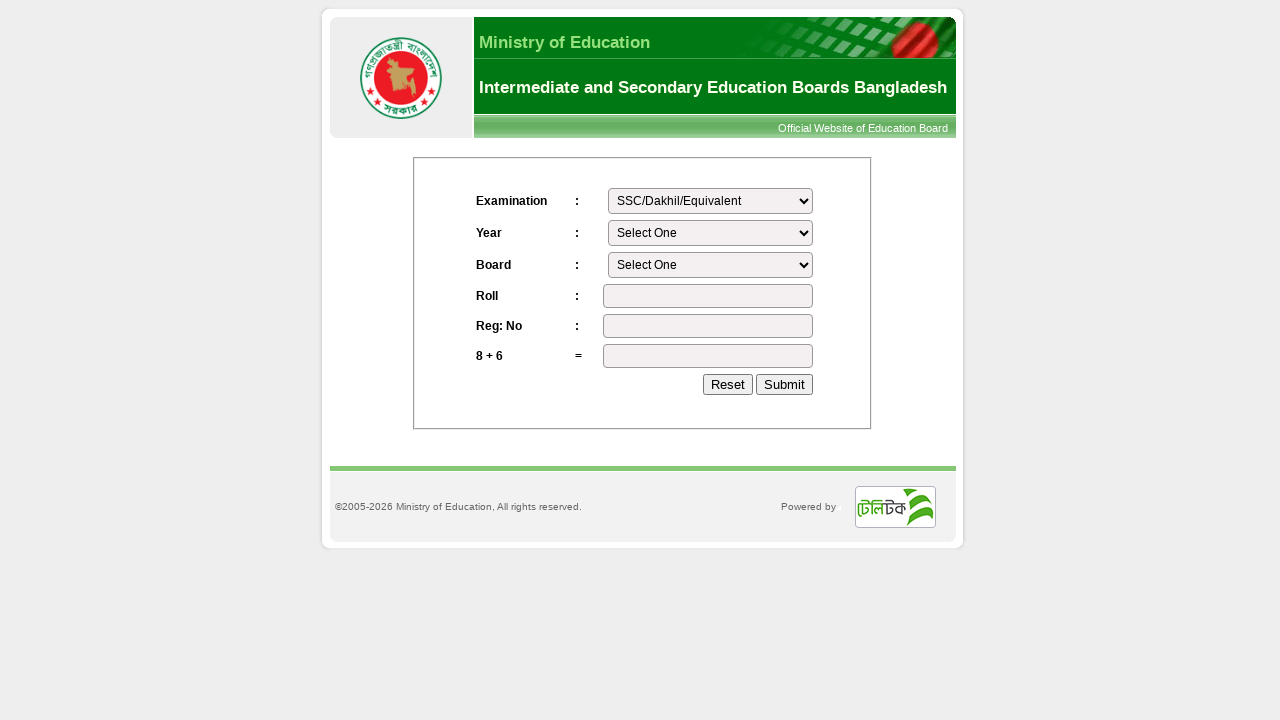

Selected exam type 'SSC' on #exam
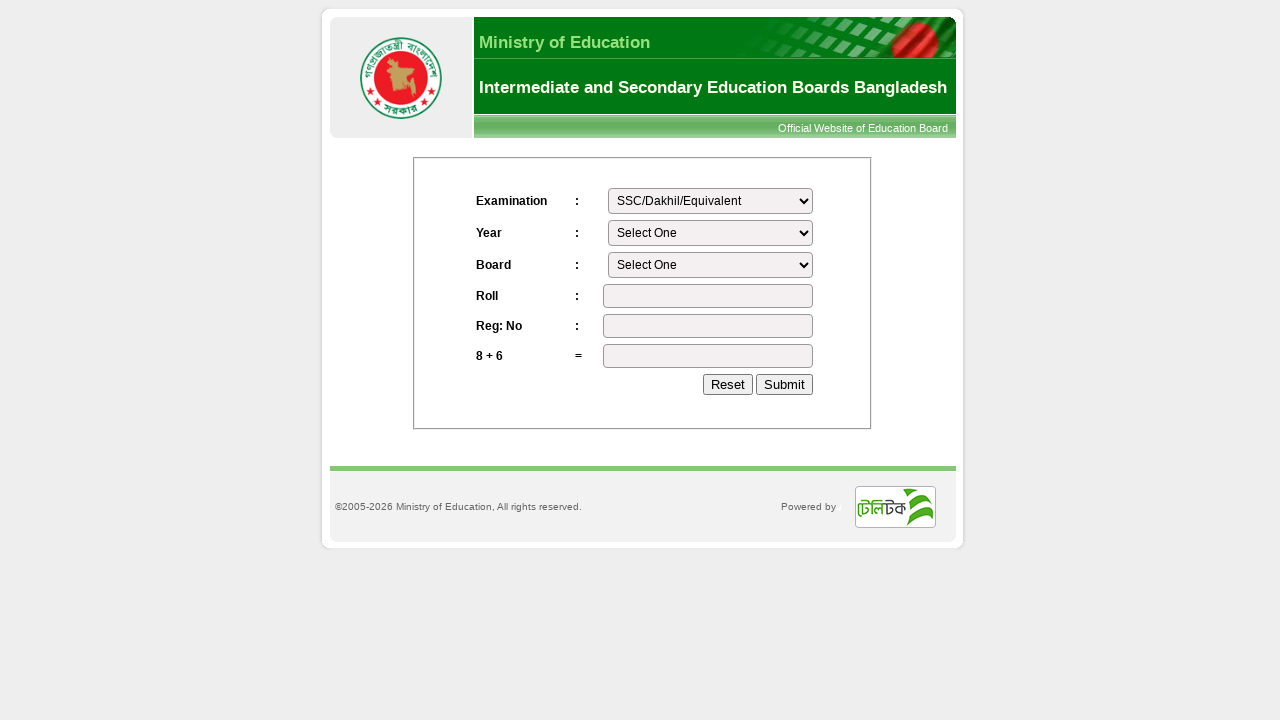

Selected exam year '2012' on #year
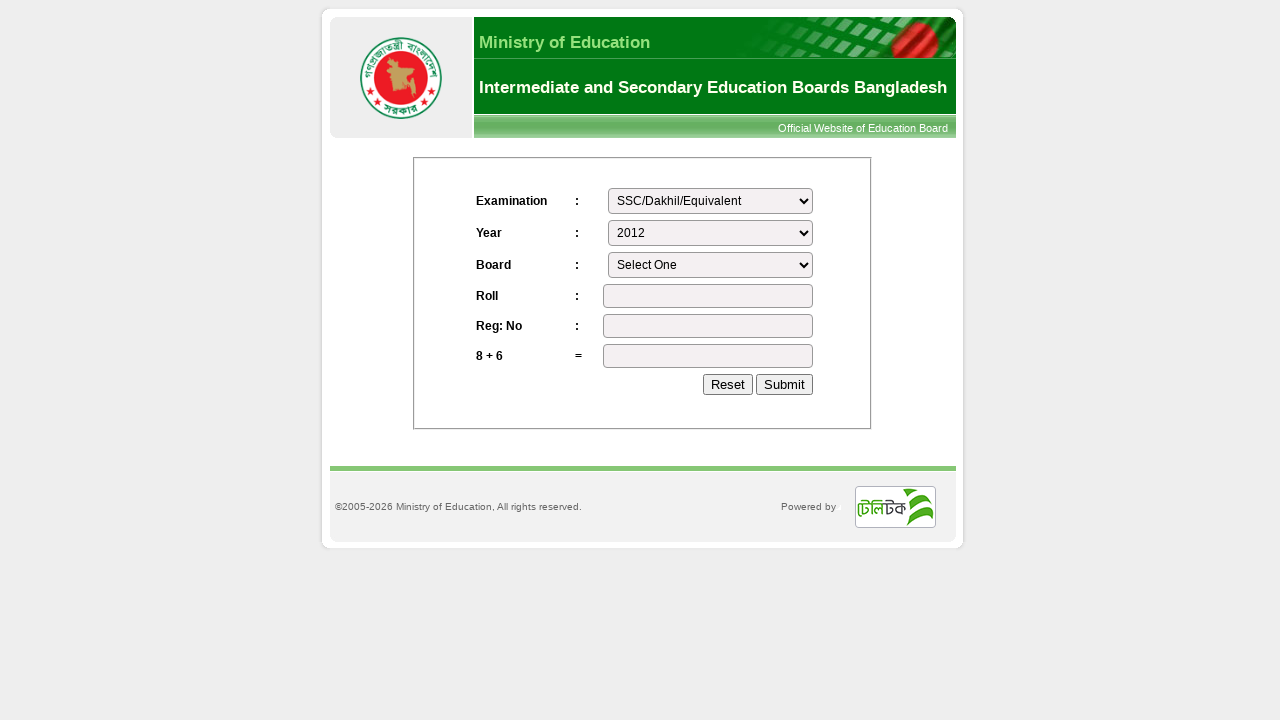

Selected board 'Rajshahi' on #board
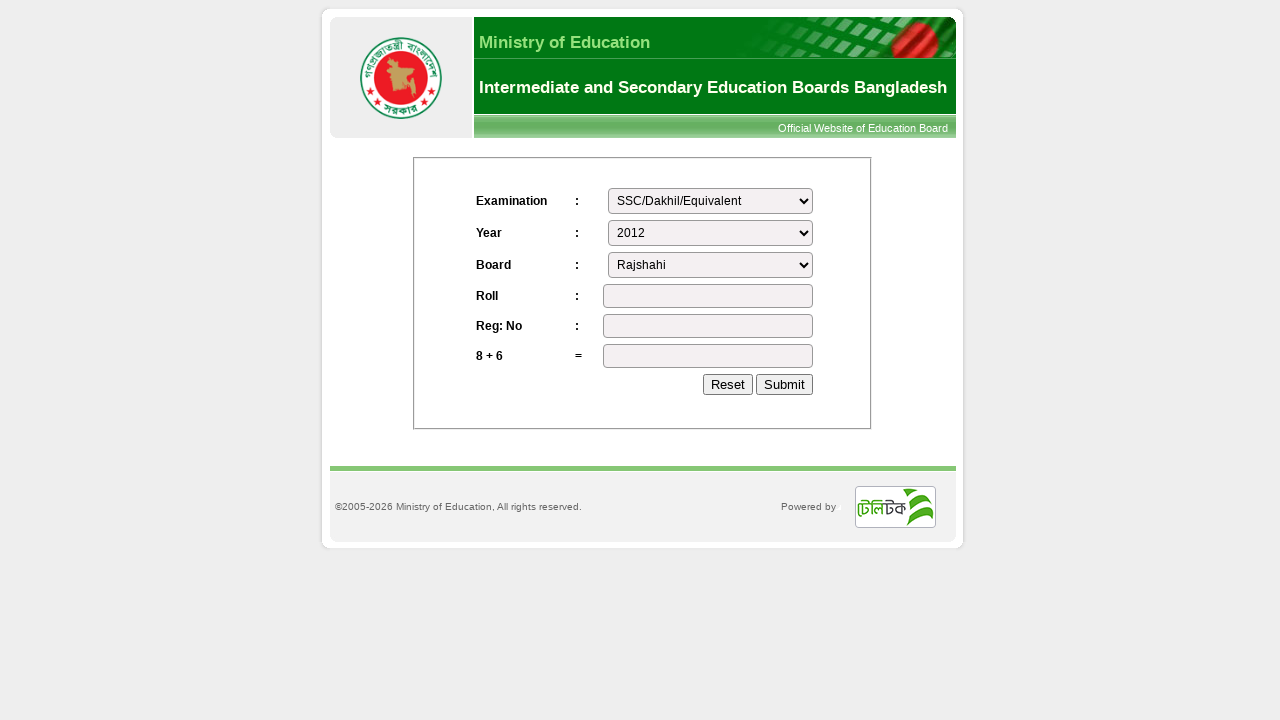

Entered roll number '191276' on #roll
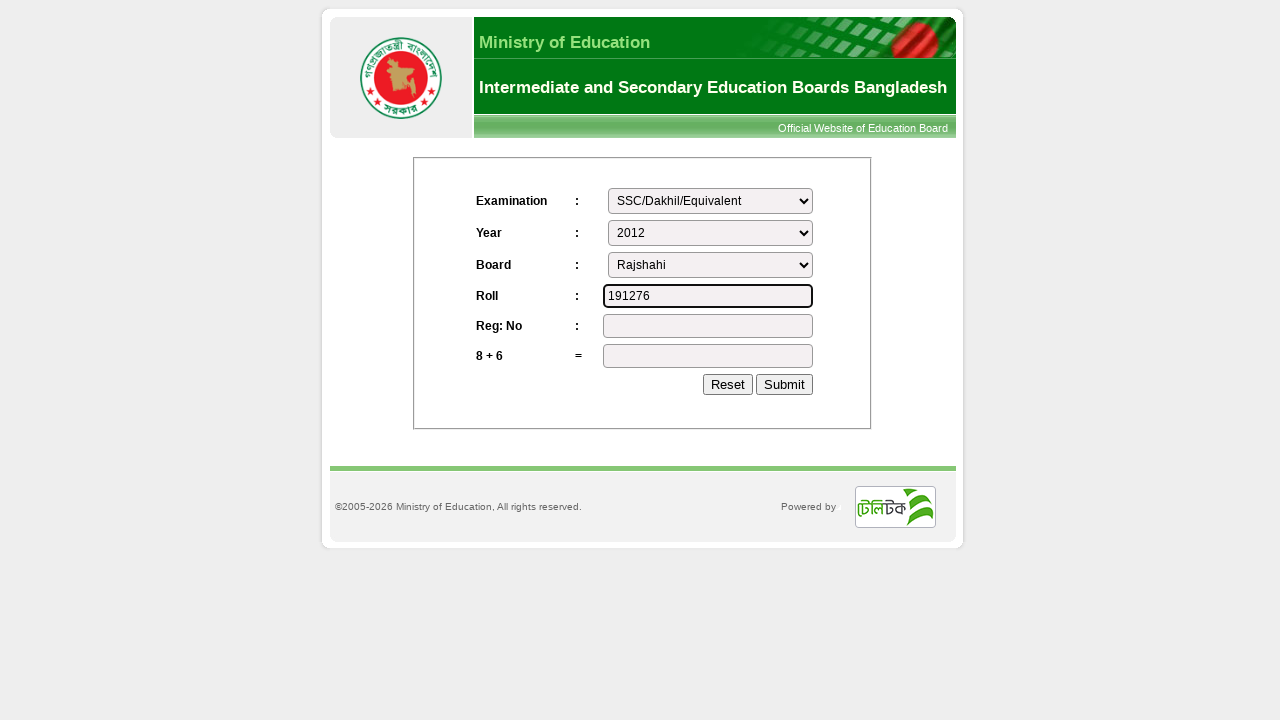

Entered registration number '682703' on #reg
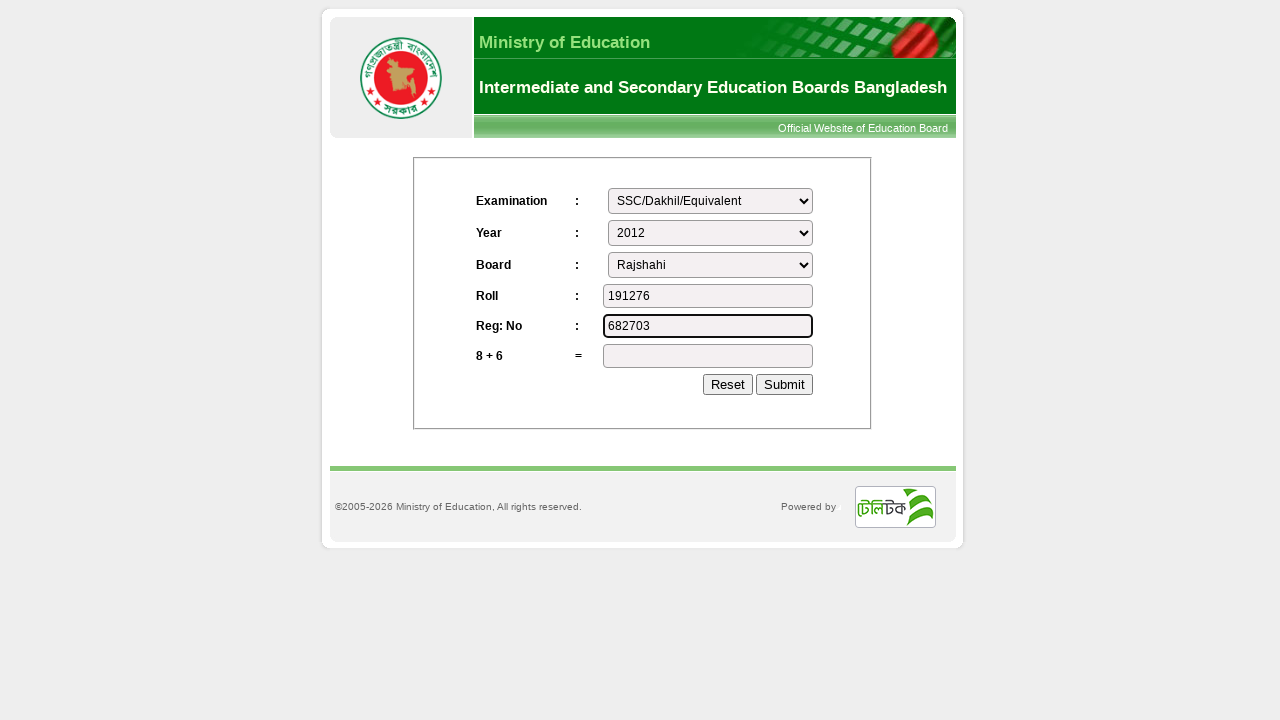

Retrieved captcha equation text: '8 + 6'
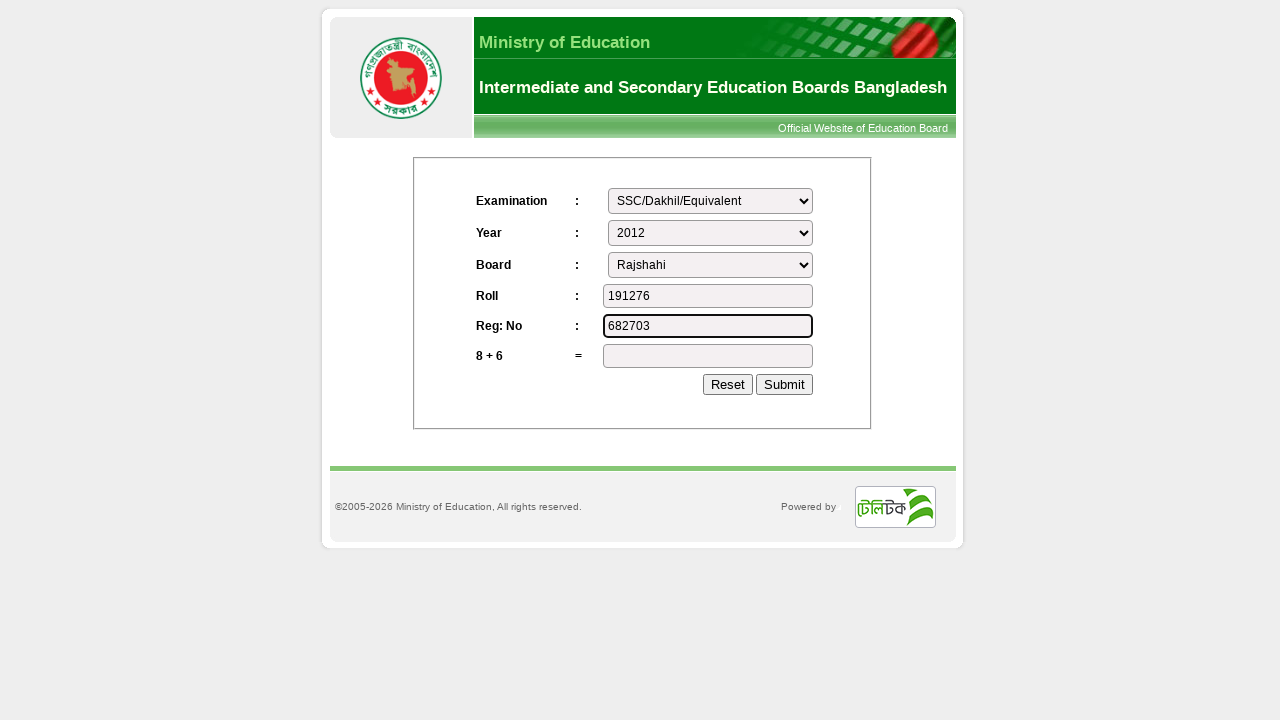

Calculated captcha answer: 14
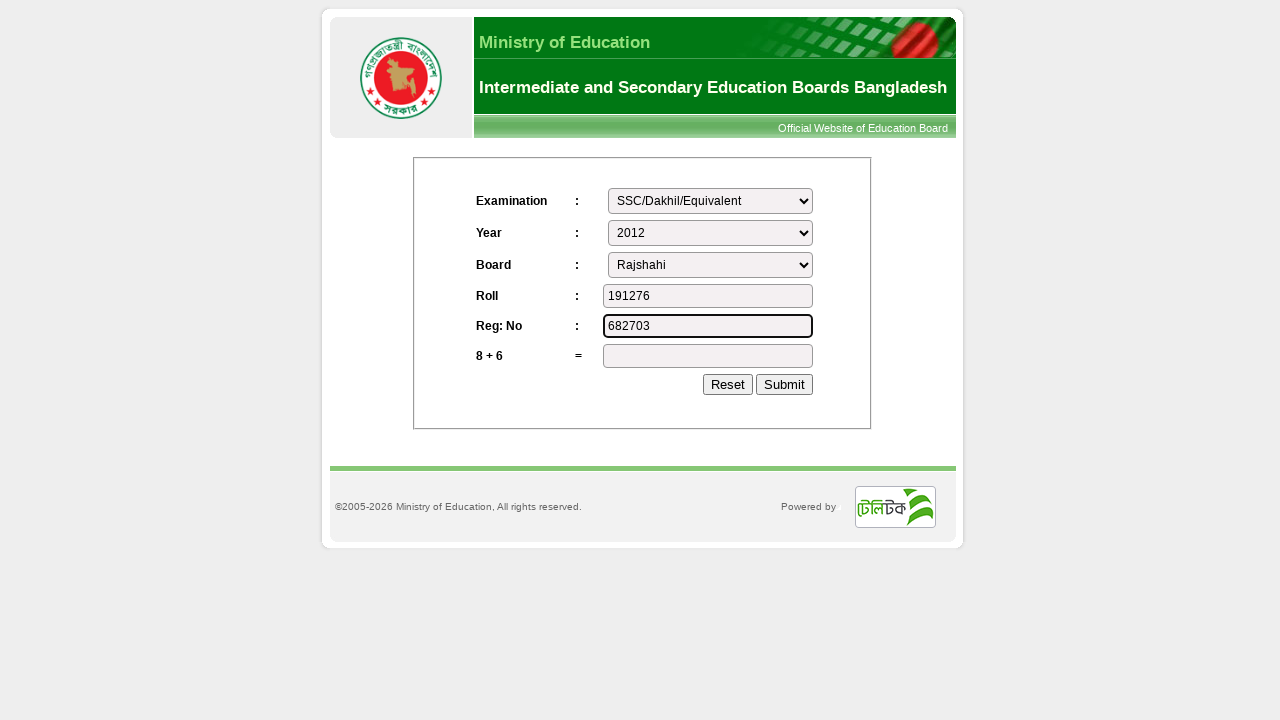

Entered captcha answer '14' on #value_s
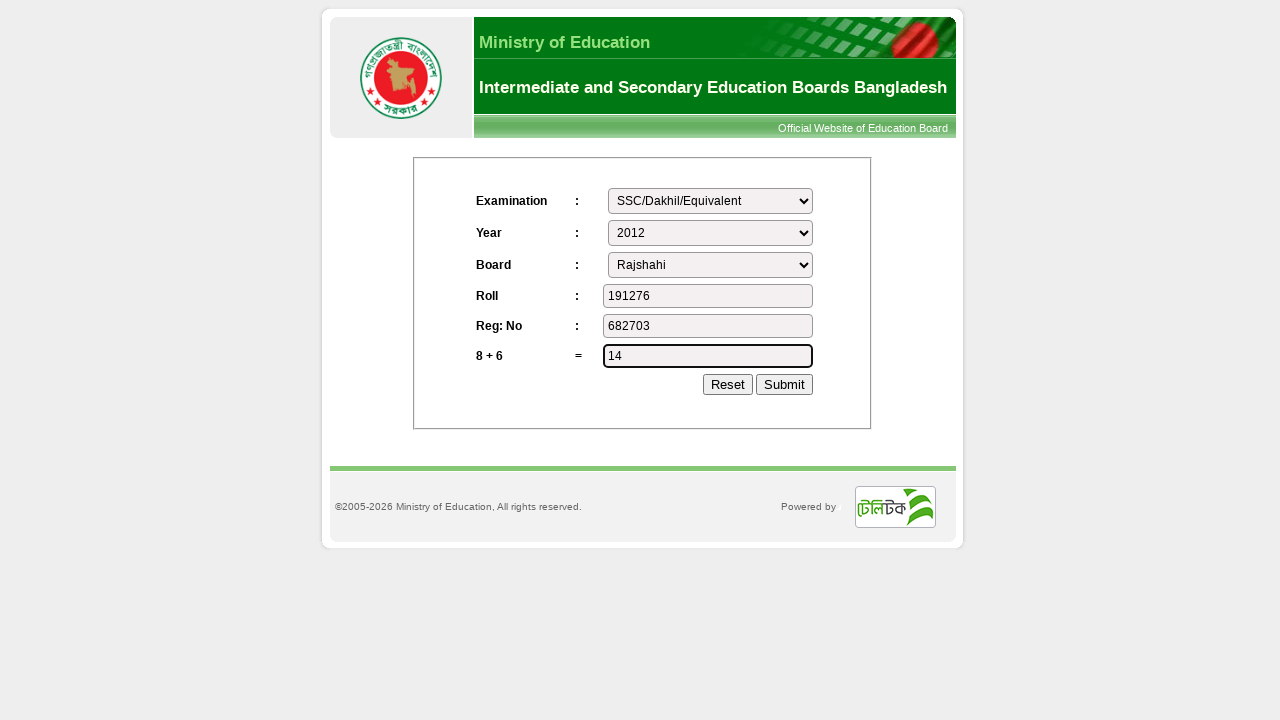

Clicked submit button to retrieve results at (785, 384) on input[name='button2']
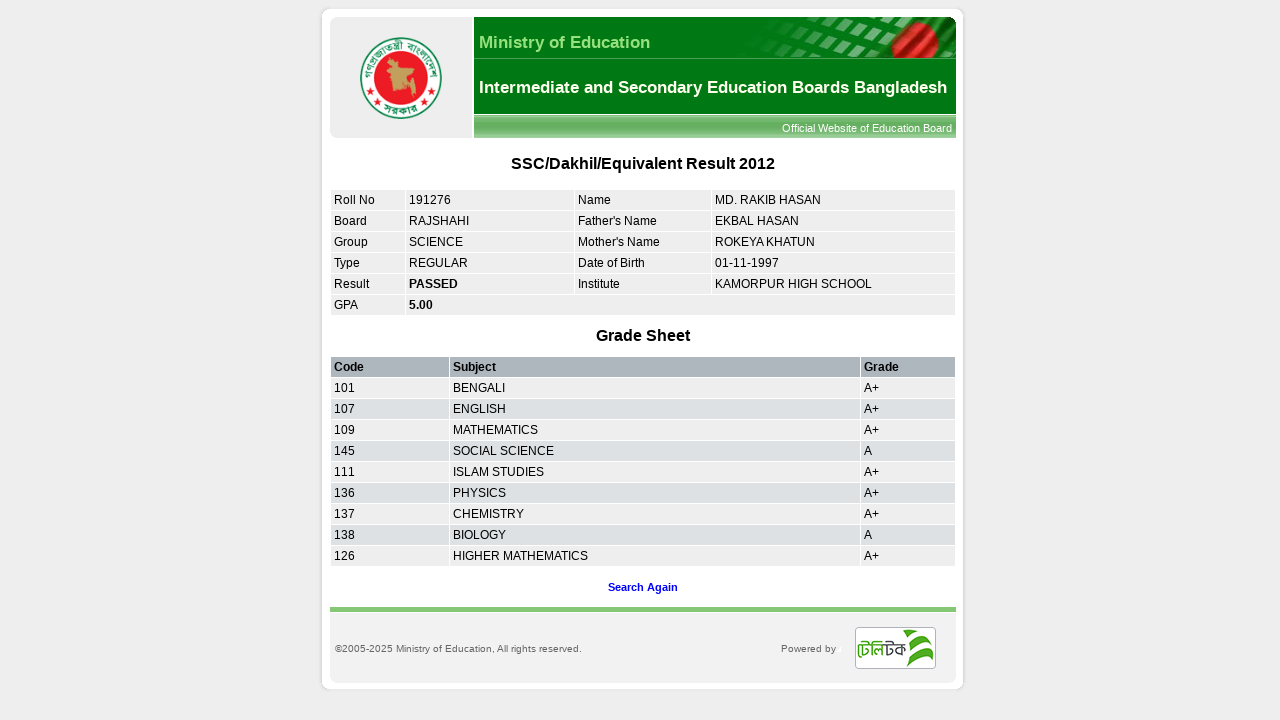

Education board results loaded successfully
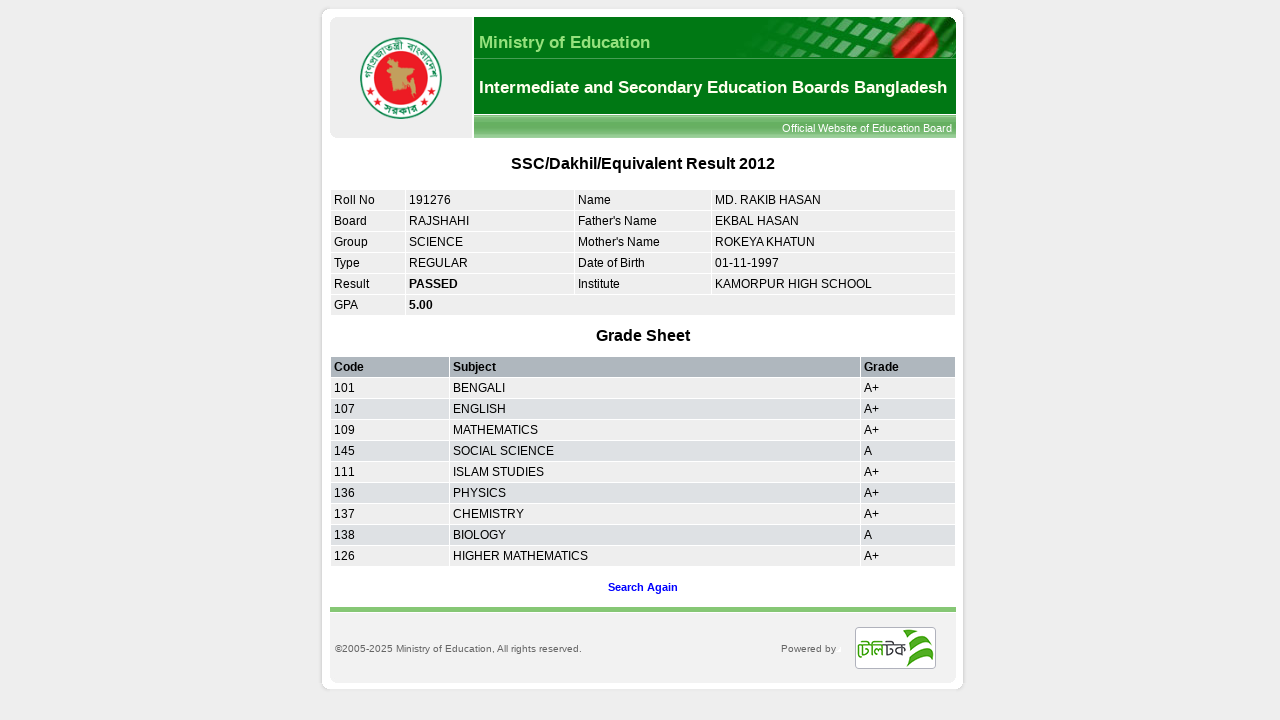

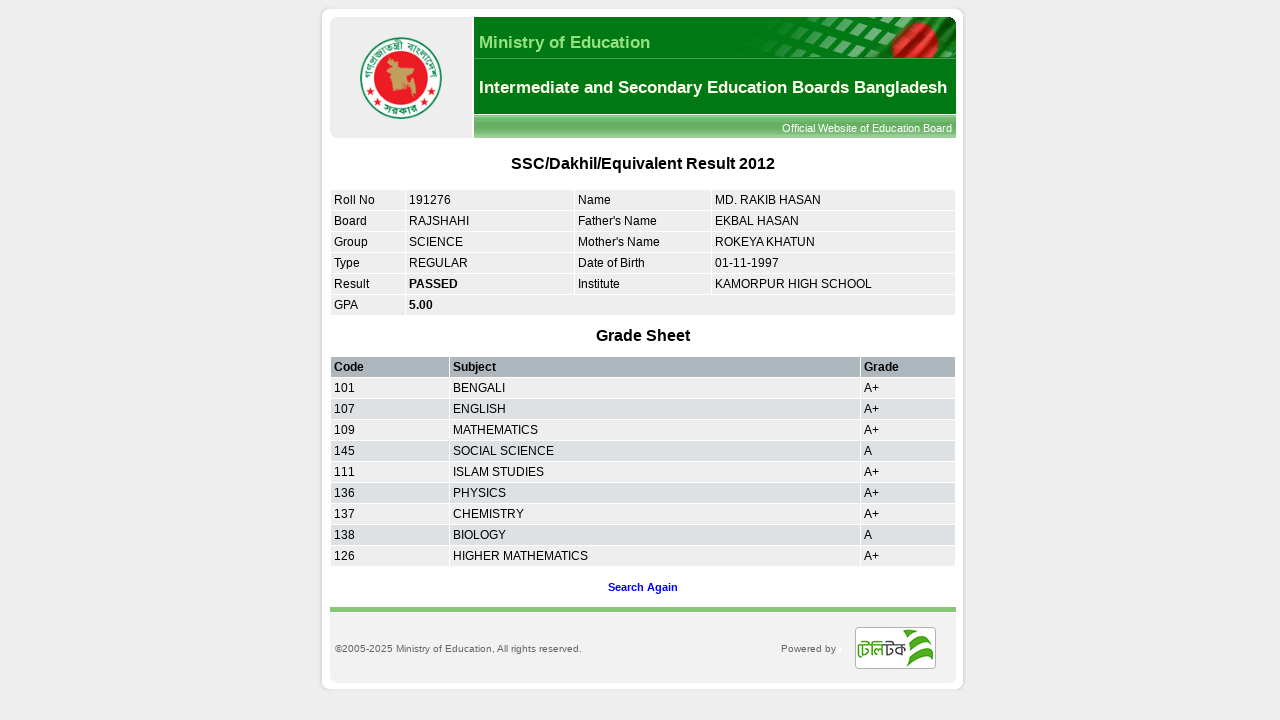